Tests navigation from Quick start page to Selenide examples GitHub organization page

Starting URL: https://selenide.org/quick-start.html

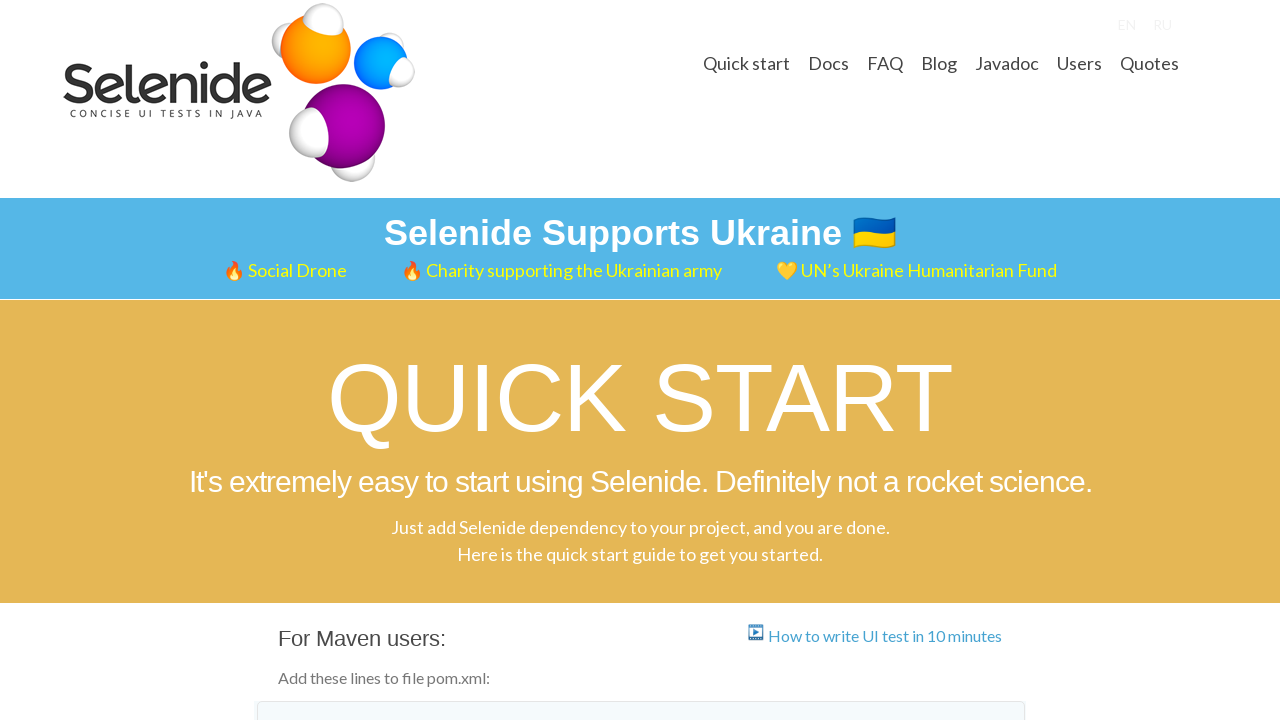

Clicked on 'Selenide examples' link at (423, 361) on a:has-text('Selenide examples')
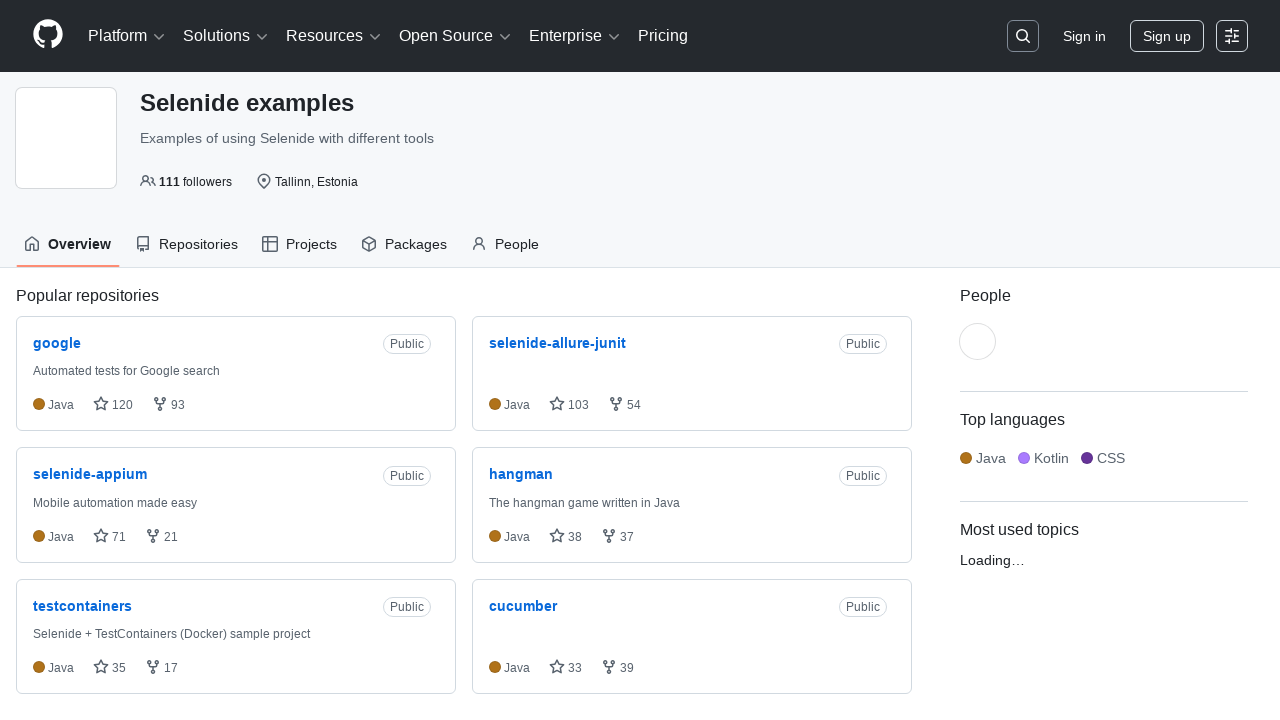

Waited for GitHub organization header to load
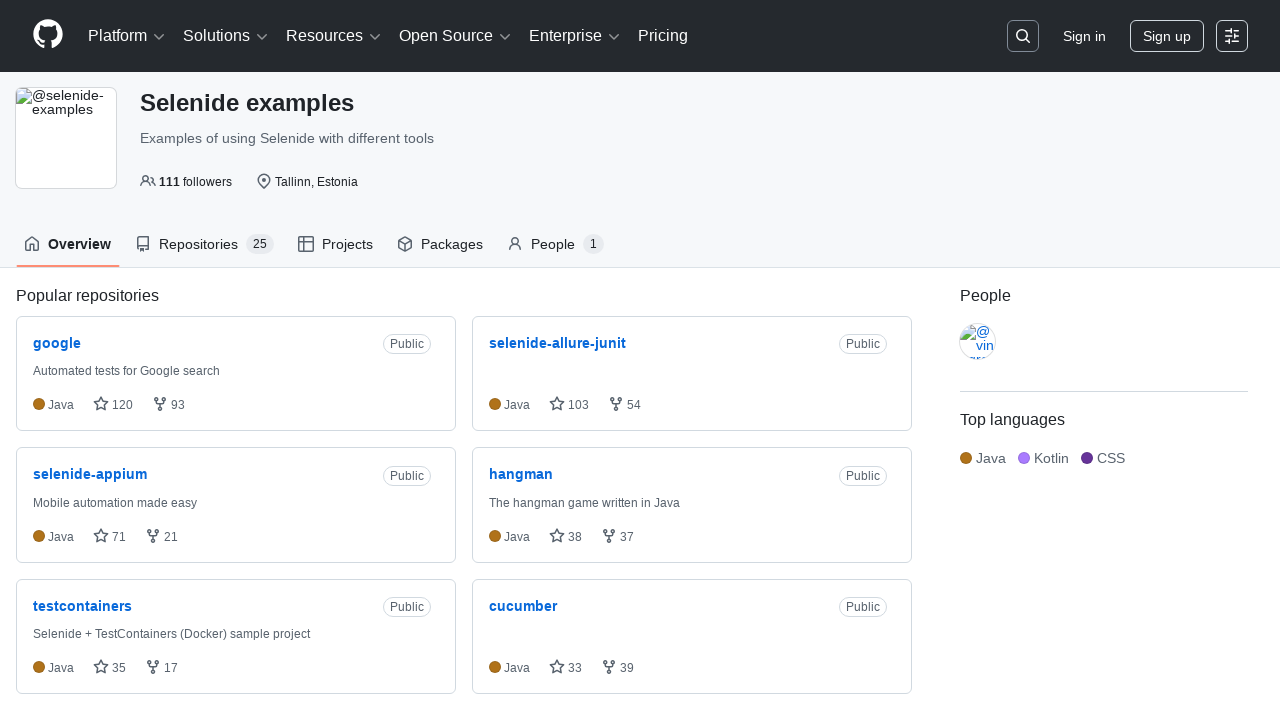

Verified 'Selenide examples' text is present in organization header
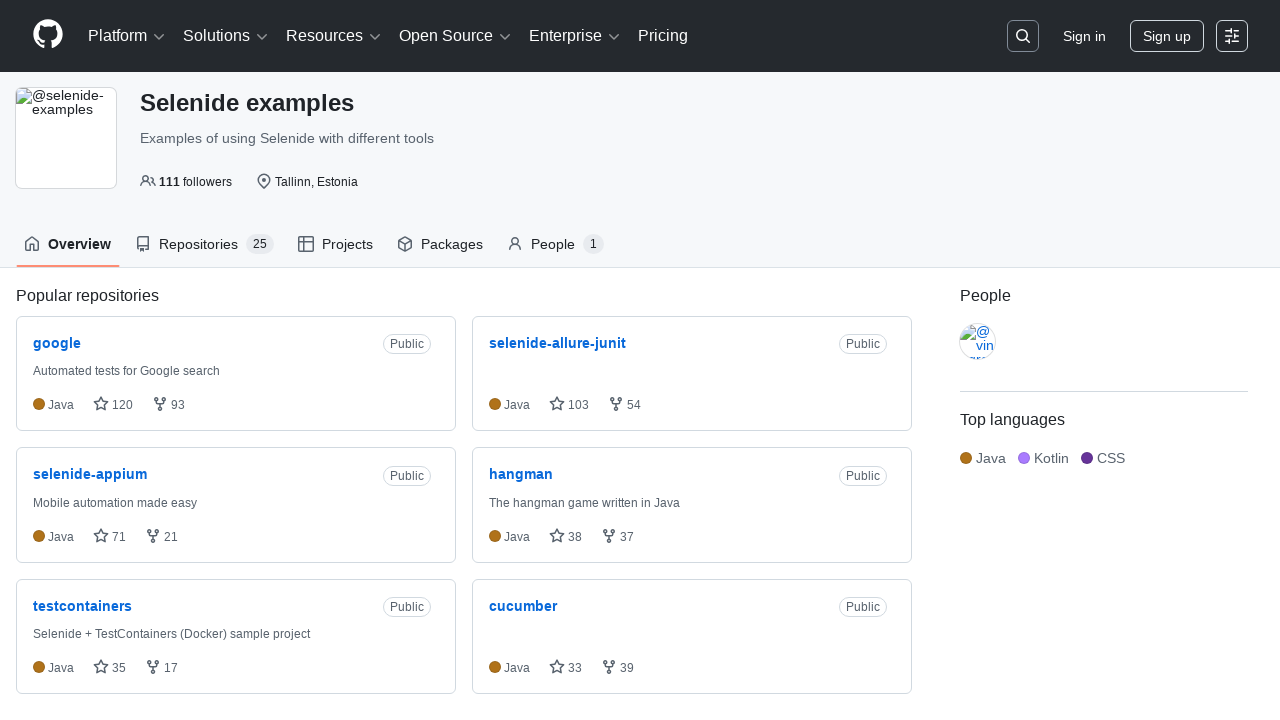

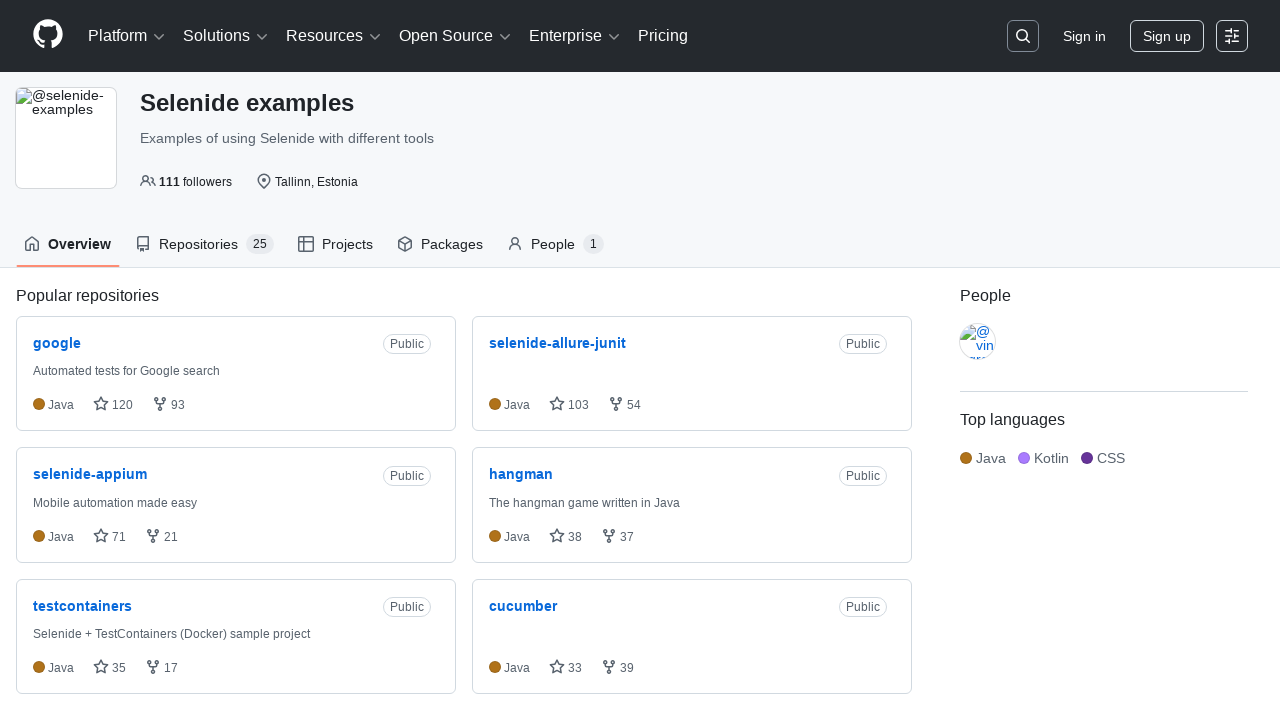